Tests a page with loading images by waiting for specific image elements to appear and verifying their presence

Starting URL: https://bonigarcia.dev/selenium-webdriver-java/loading-images.html

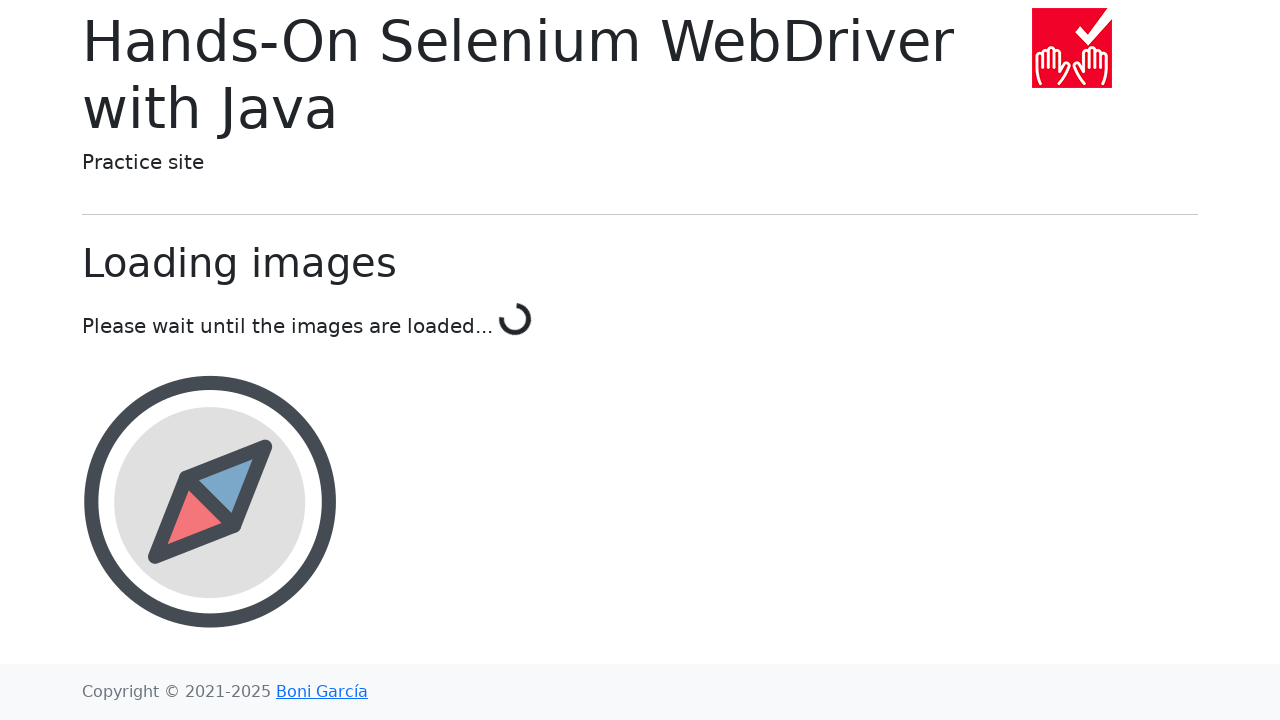

Waited for landscape image element to appear
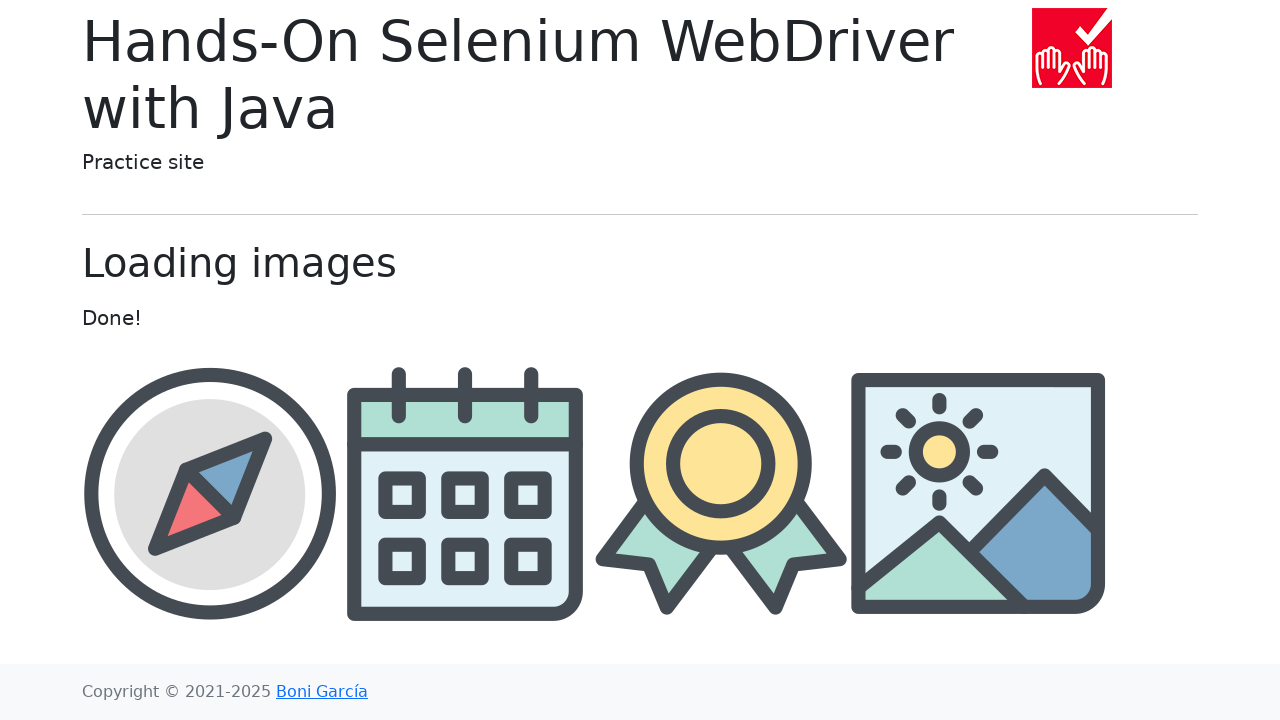

Located award image element
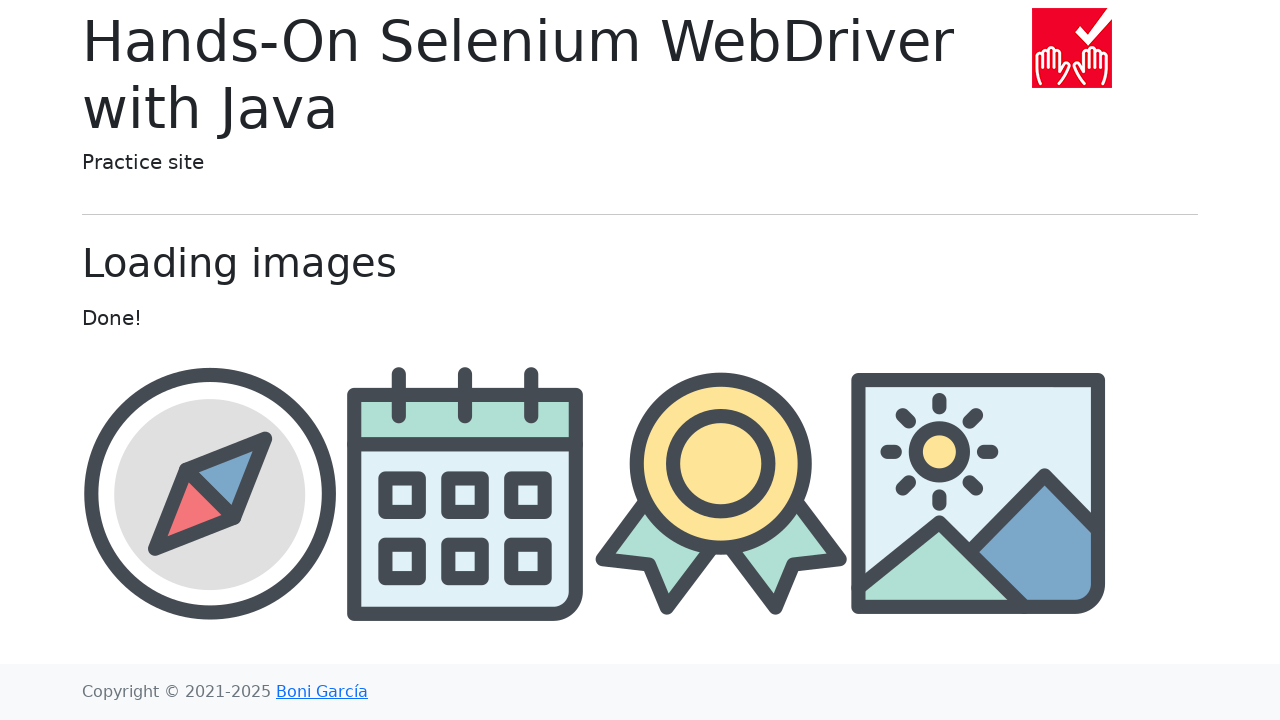

Waited for award image element to be visible
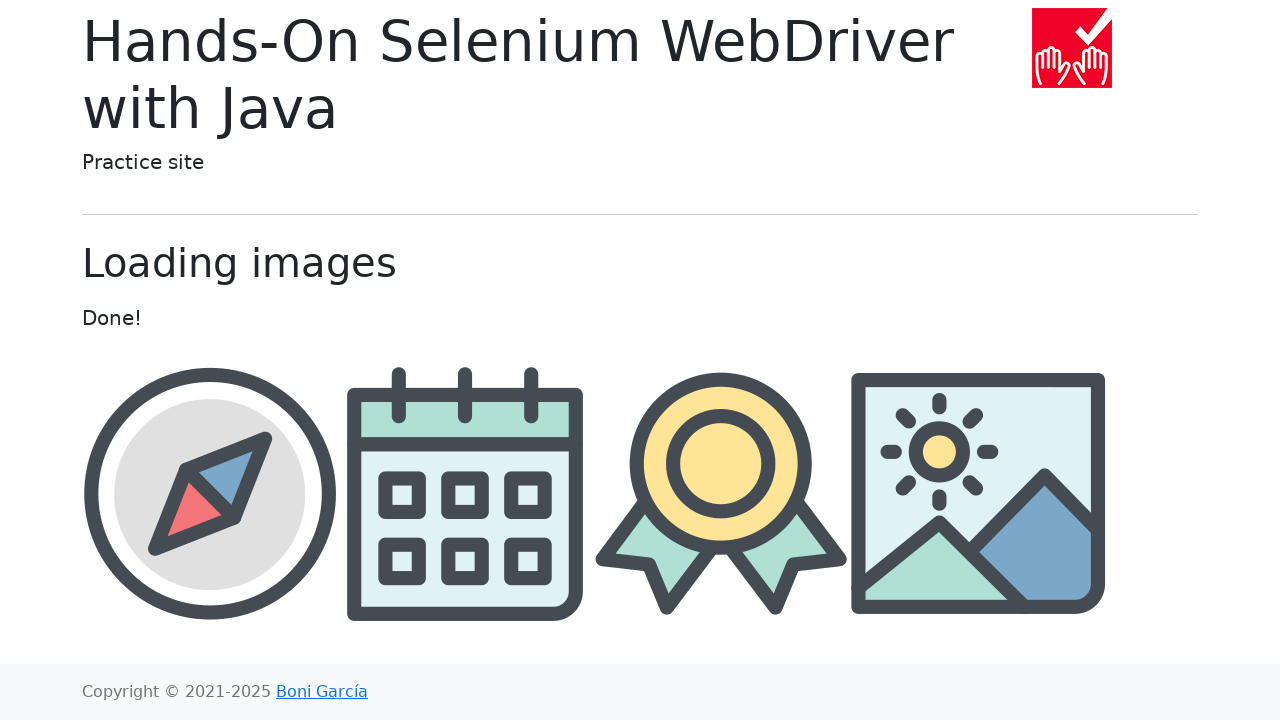

Retrieved award image src attribute: img/award.png
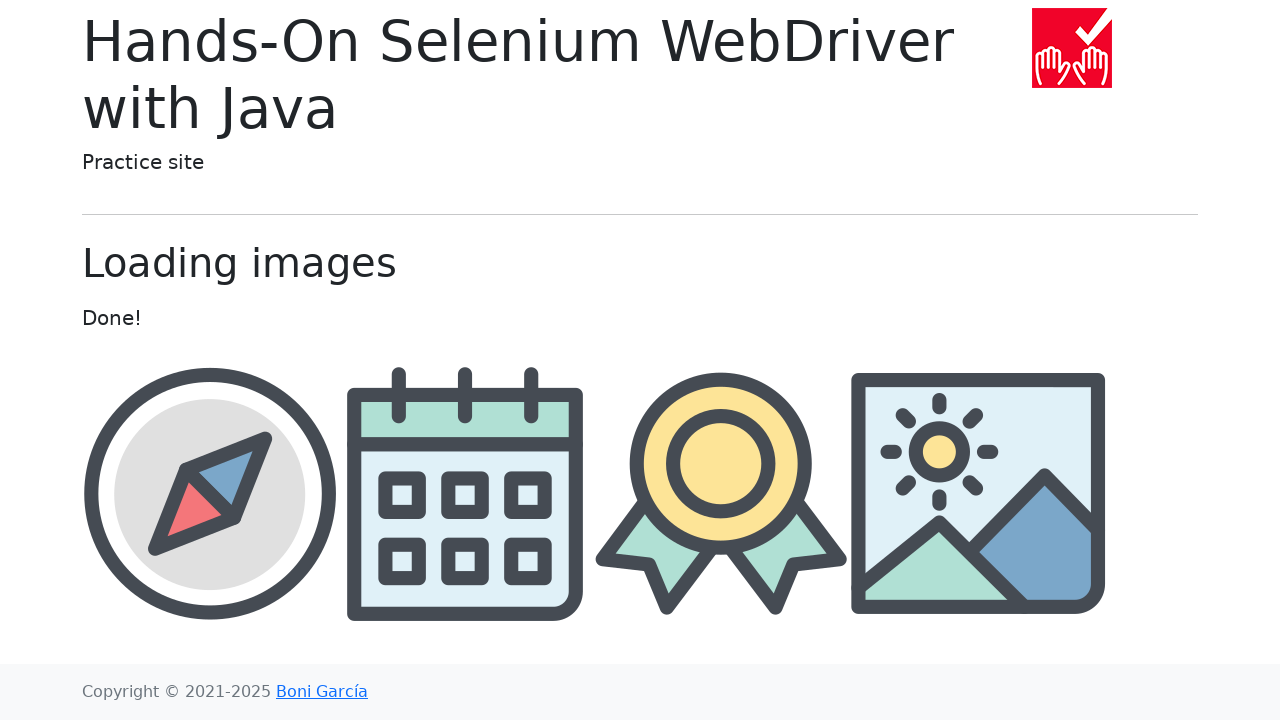

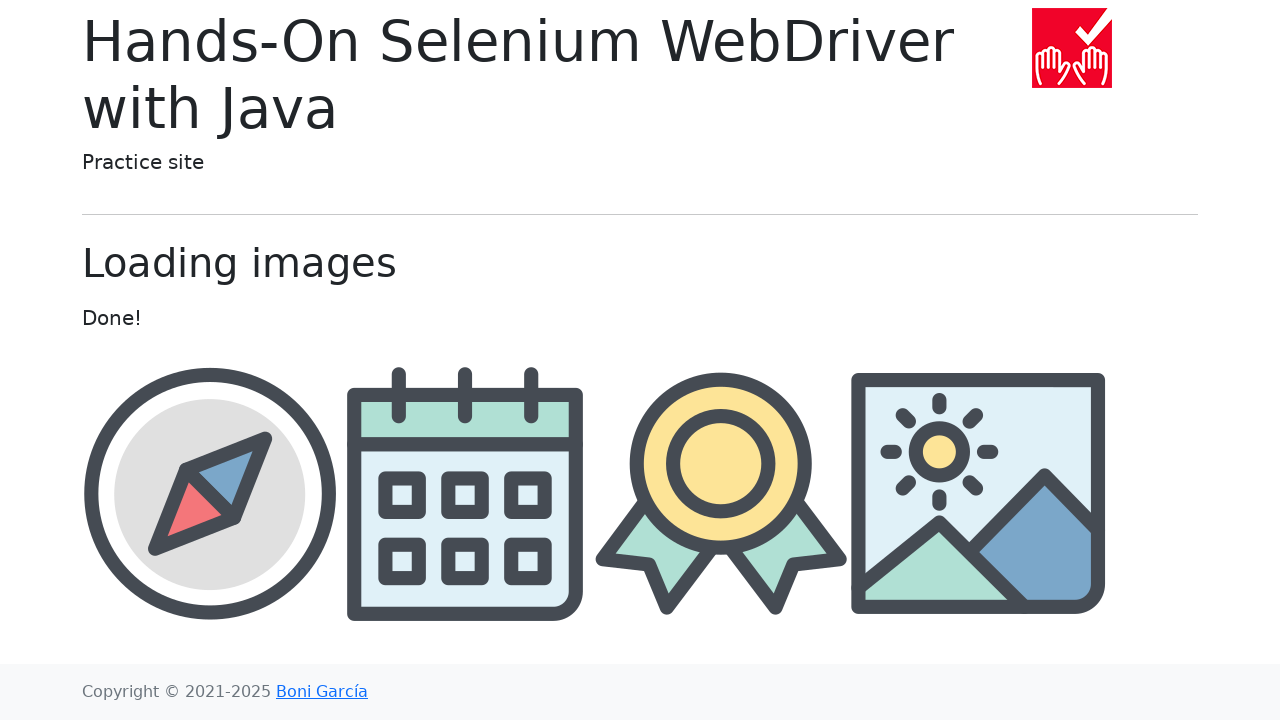